Tests handling a simple JavaScript alert by clicking a button that triggers the alert and then accepting it

Starting URL: http://demoqa.com/alerts

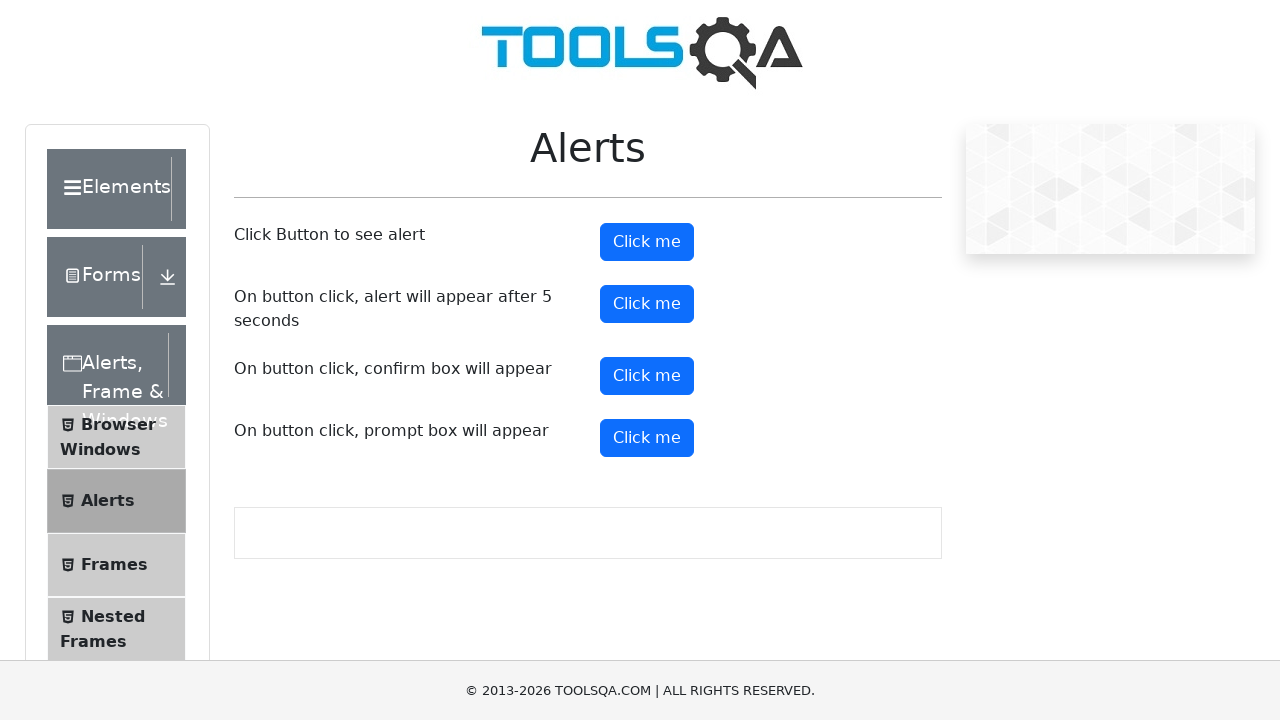

Clicked button to trigger simple alert at (647, 242) on #alertButton
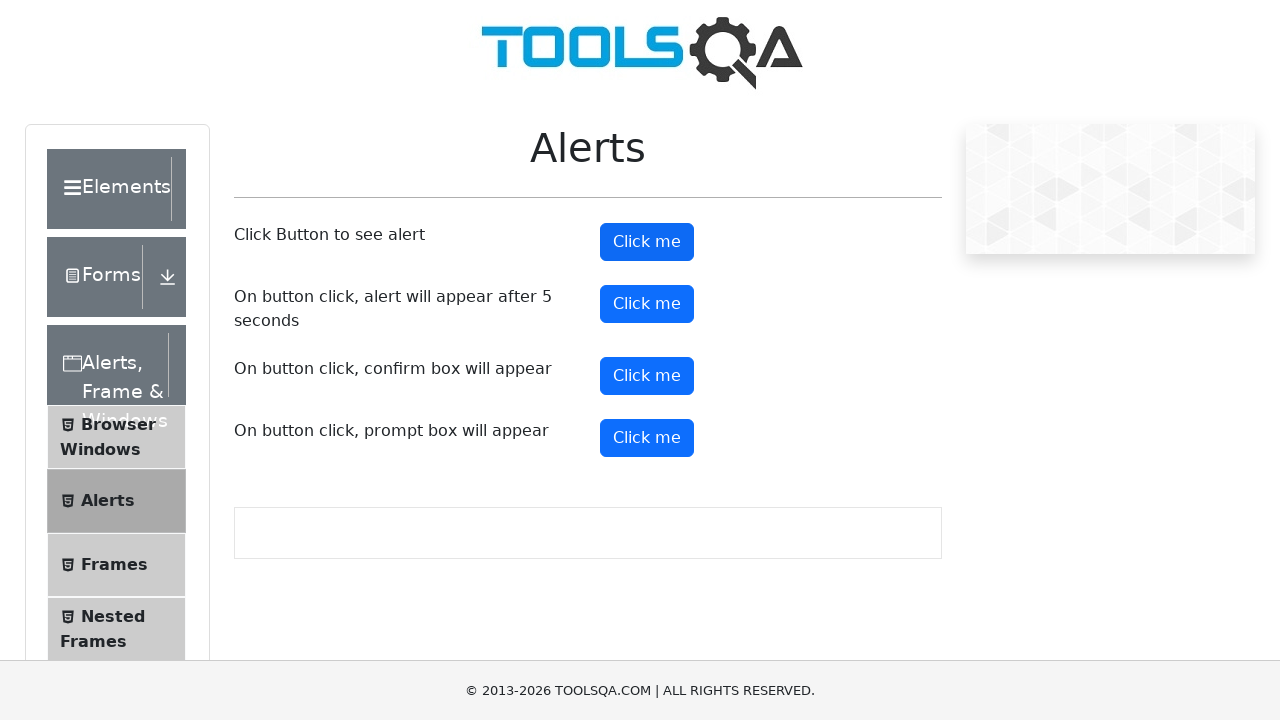

Set up dialog handler to accept alerts
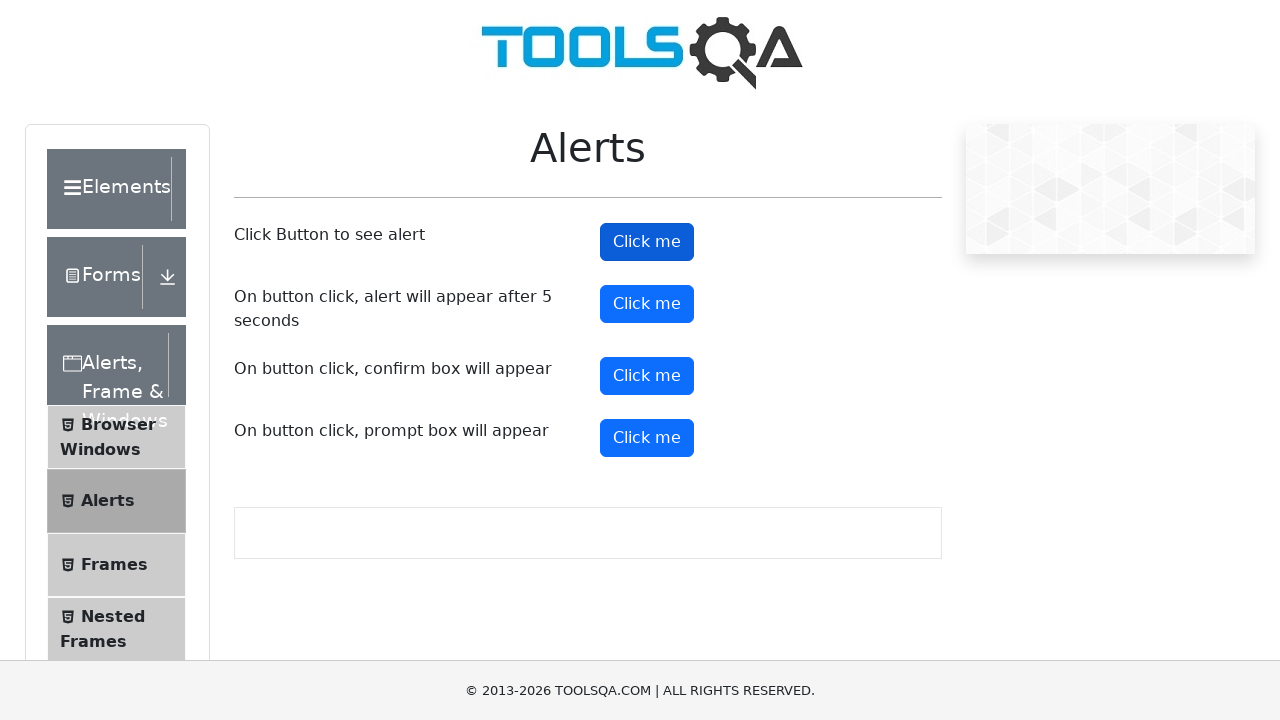

Alert was accepted and dismissed
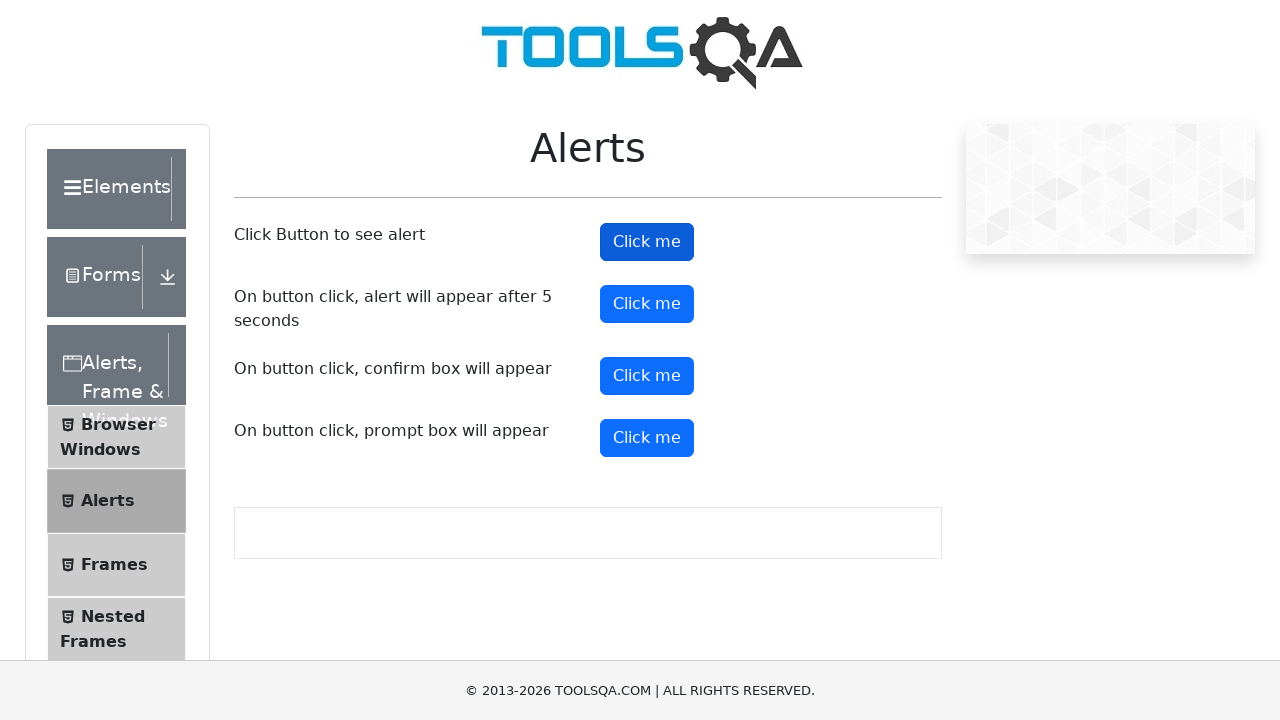

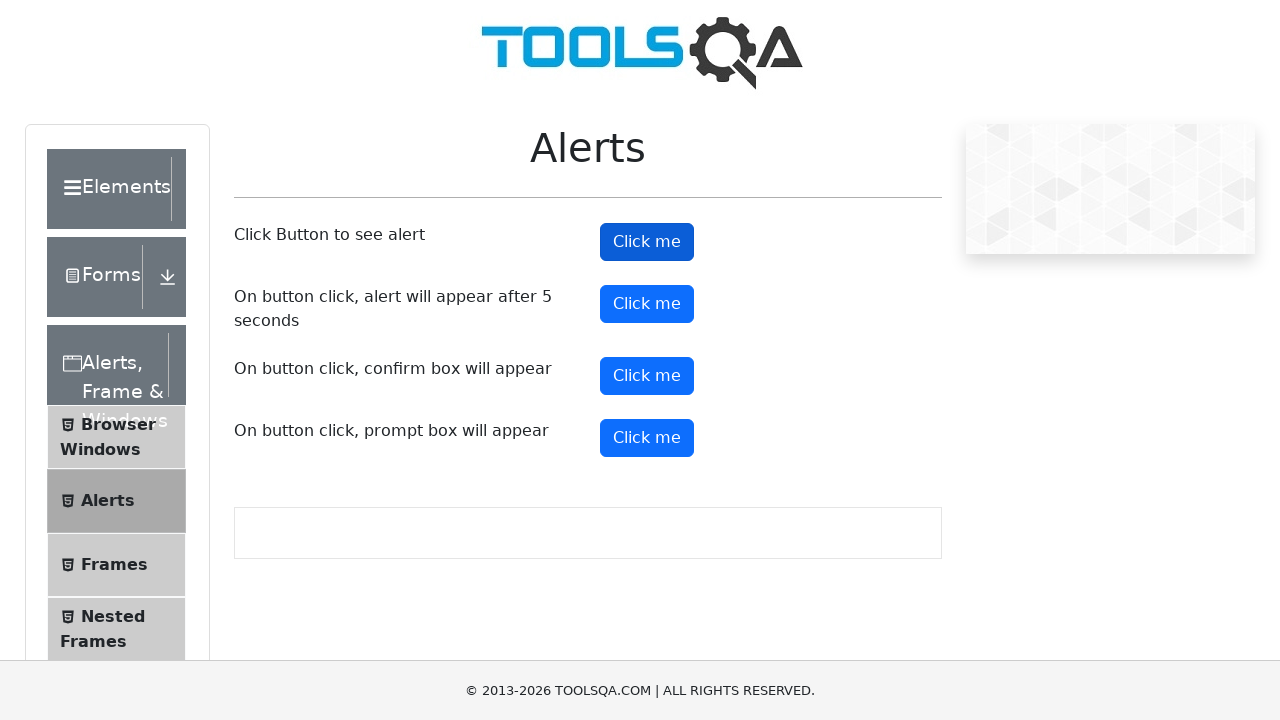